Fills out a form by entering text into multiple input fields and submitting via a button

Starting URL: http://suninjuly.github.io/find_xpath_form

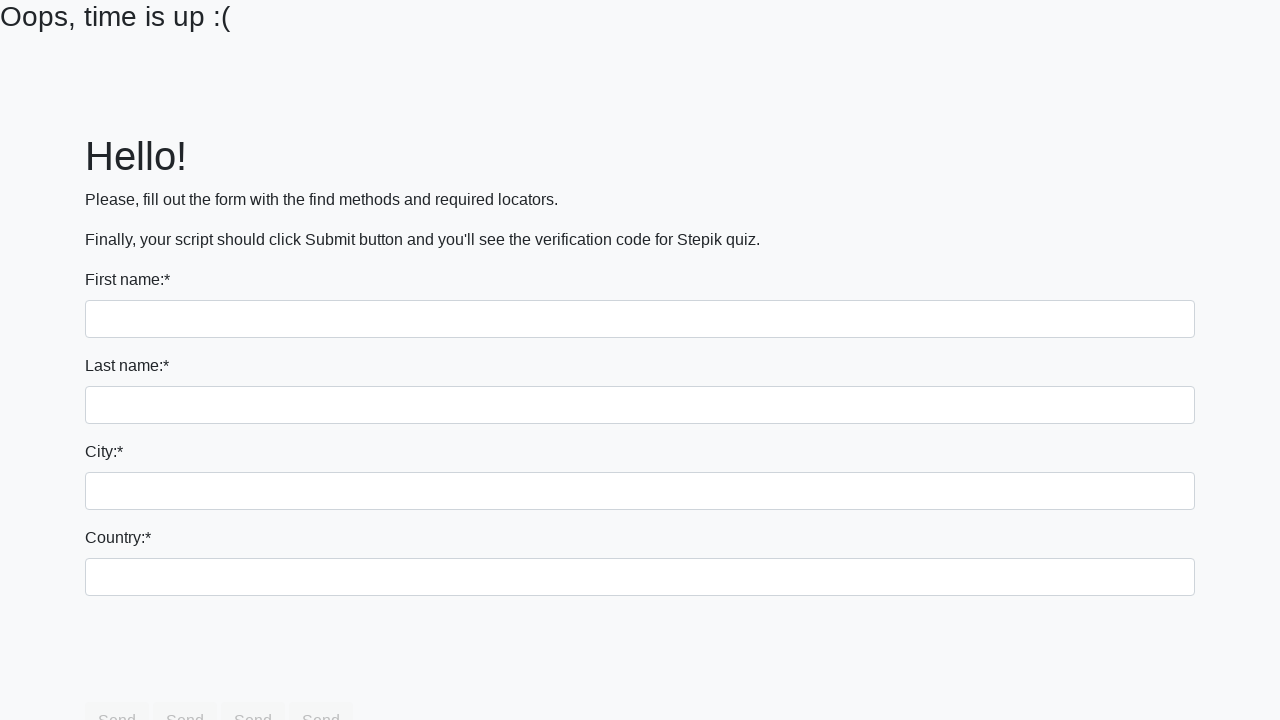

Navigated to form page
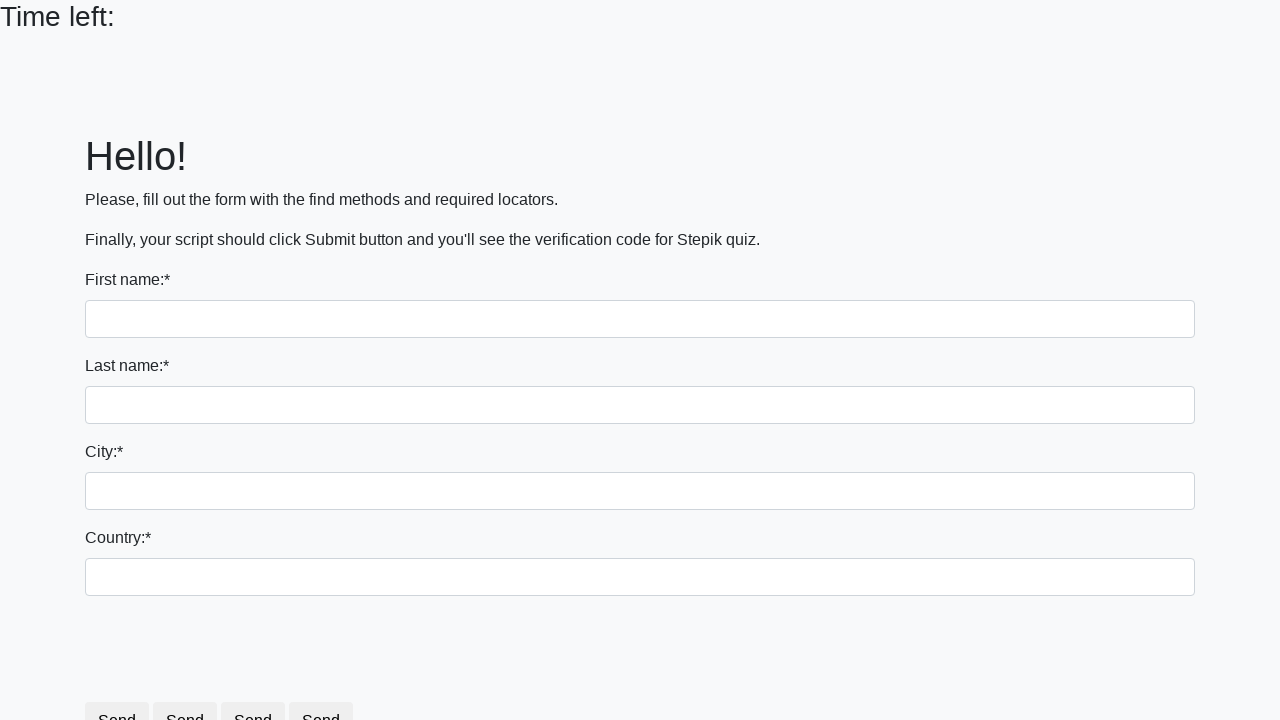

Located all input fields in the form
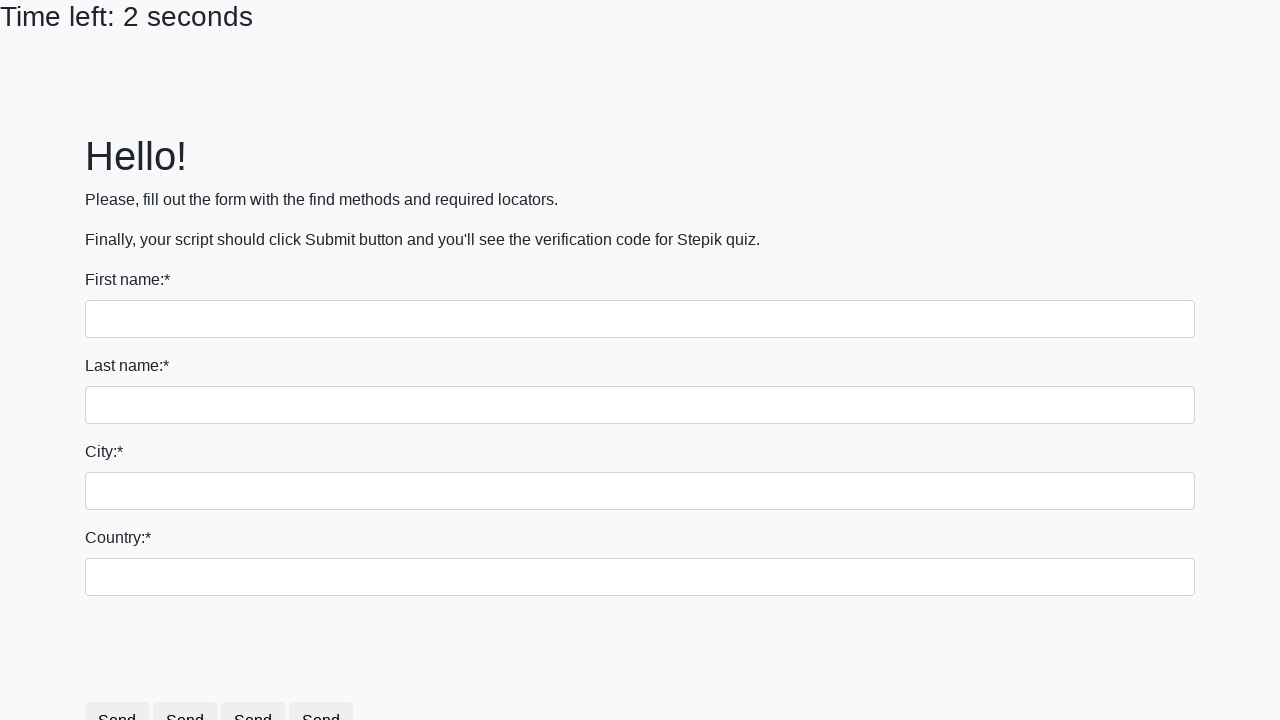

Filled input field with 'My answer' on .form-group input >> nth=0
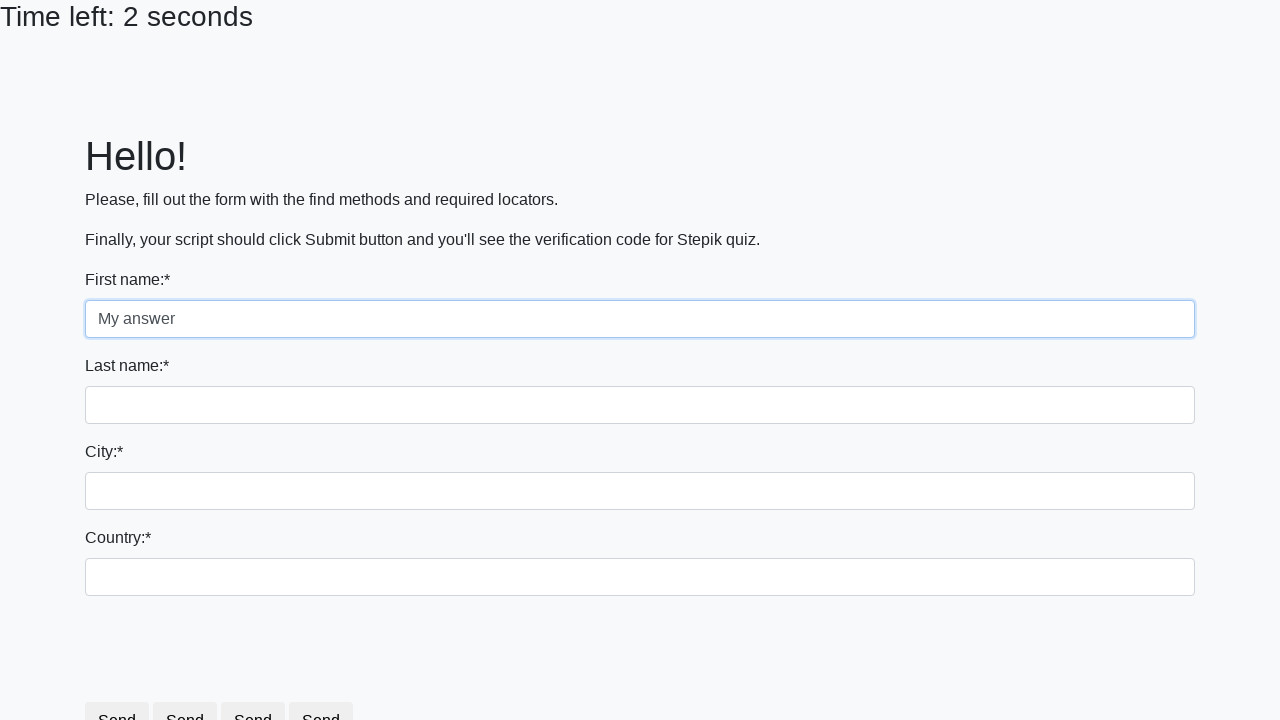

Filled input field with 'My answer' on .form-group input >> nth=1
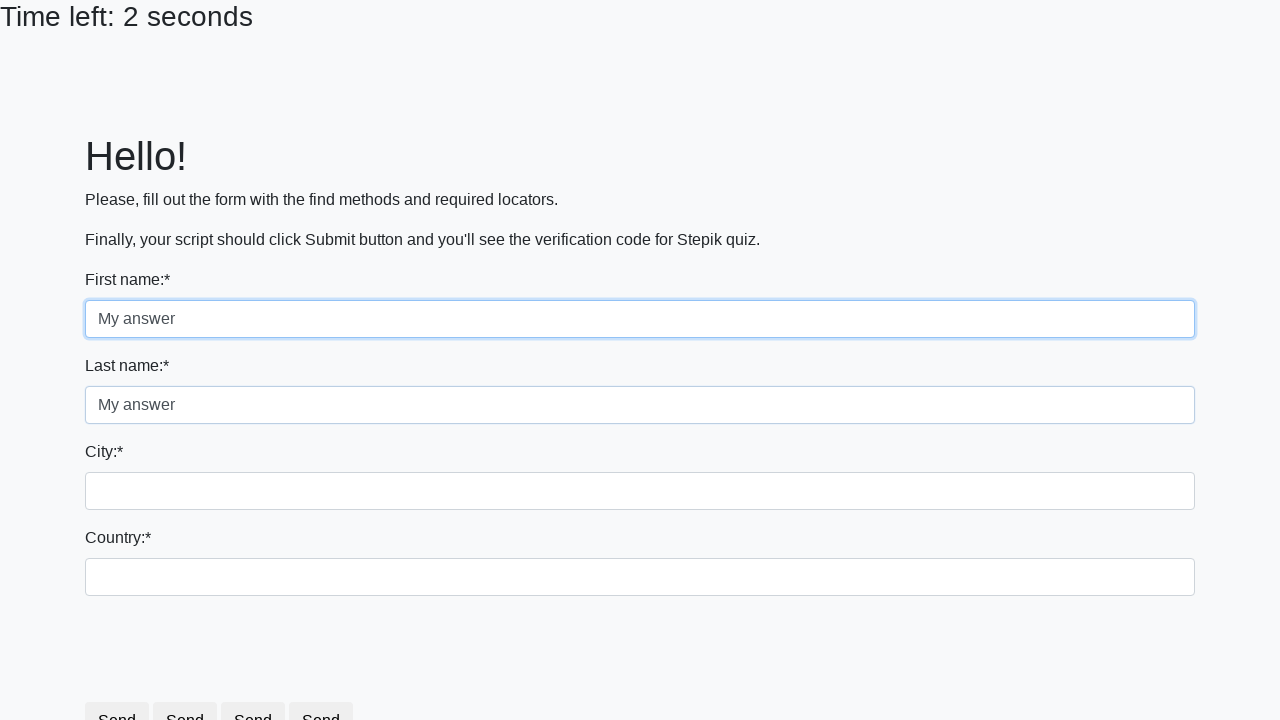

Filled input field with 'My answer' on .form-group input >> nth=2
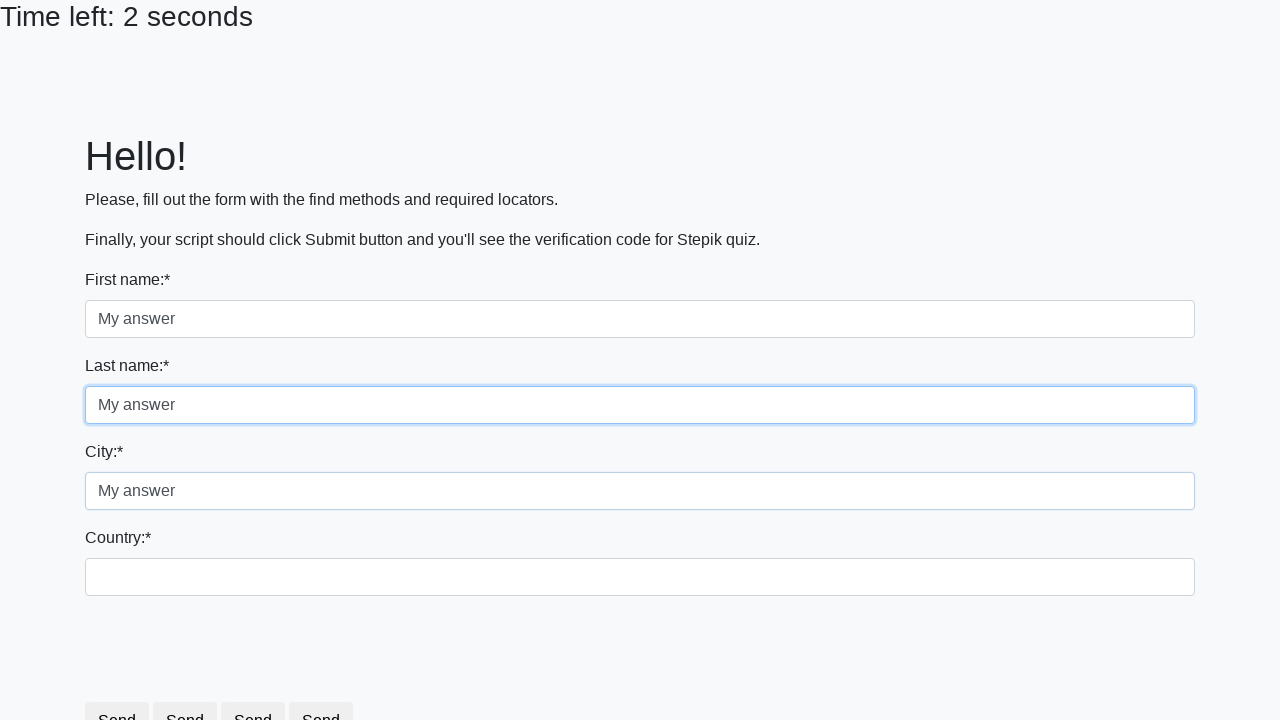

Filled input field with 'My answer' on .form-group input >> nth=3
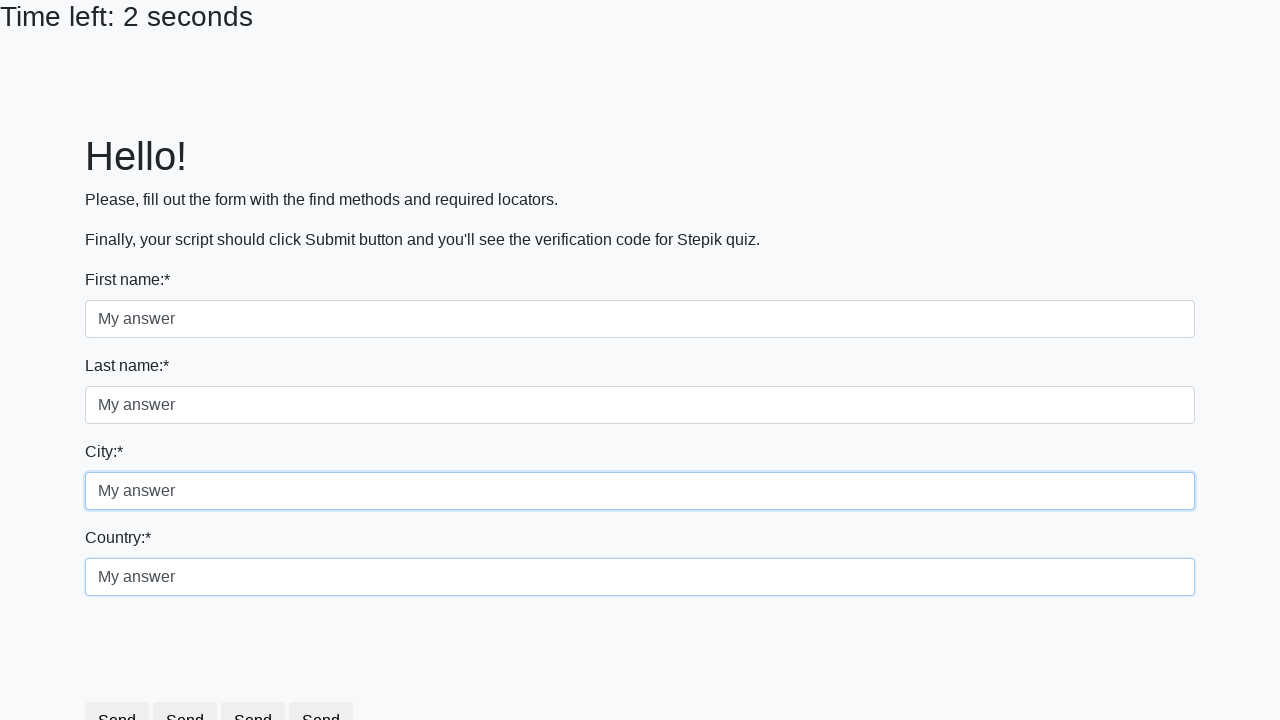

Clicked Submit button at (259, 685) on xpath=//button[text()='Submit']
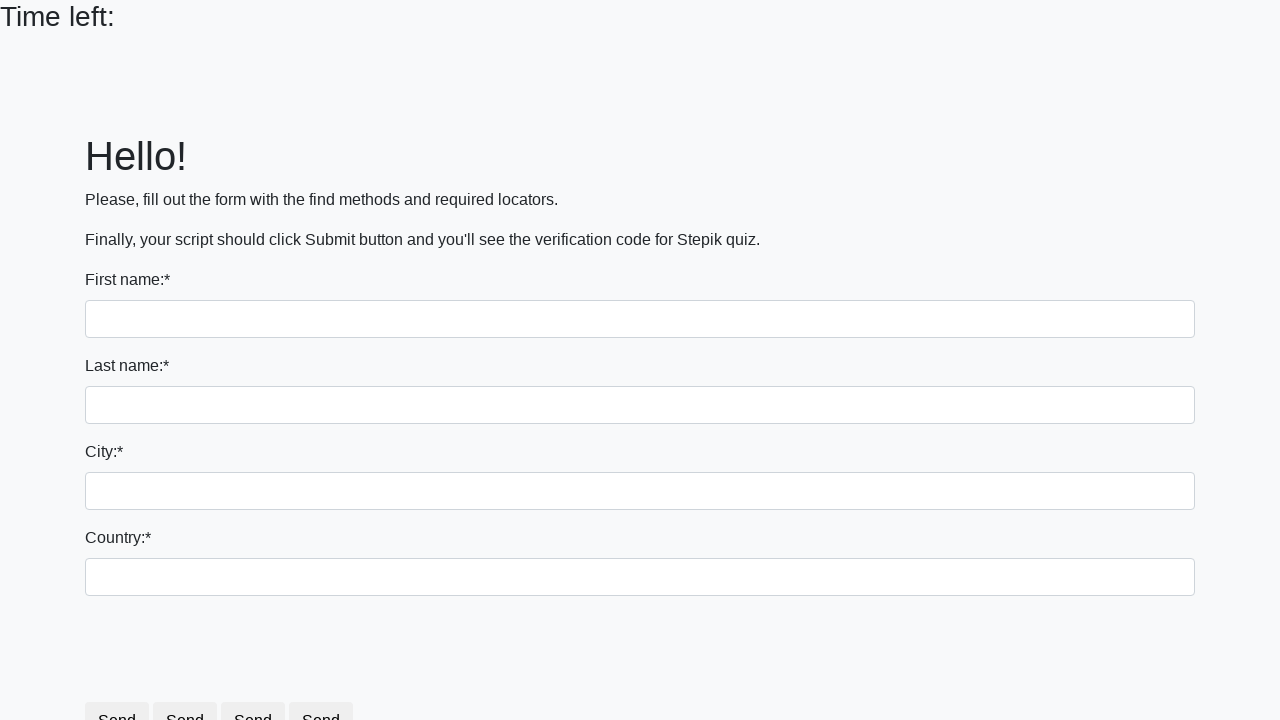

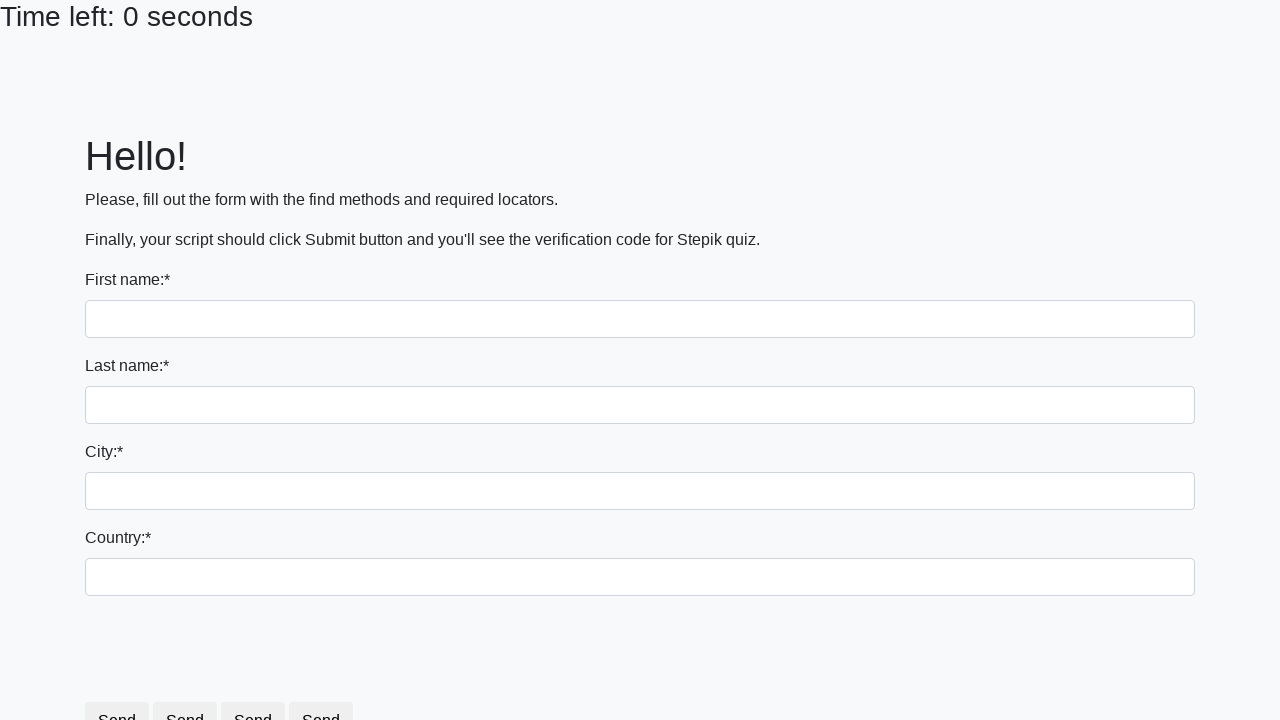